Navigates to NSE India website, hovers over the Market Data menu, and clicks on Pre-Open Market link

Starting URL: https://www.nseindia.com

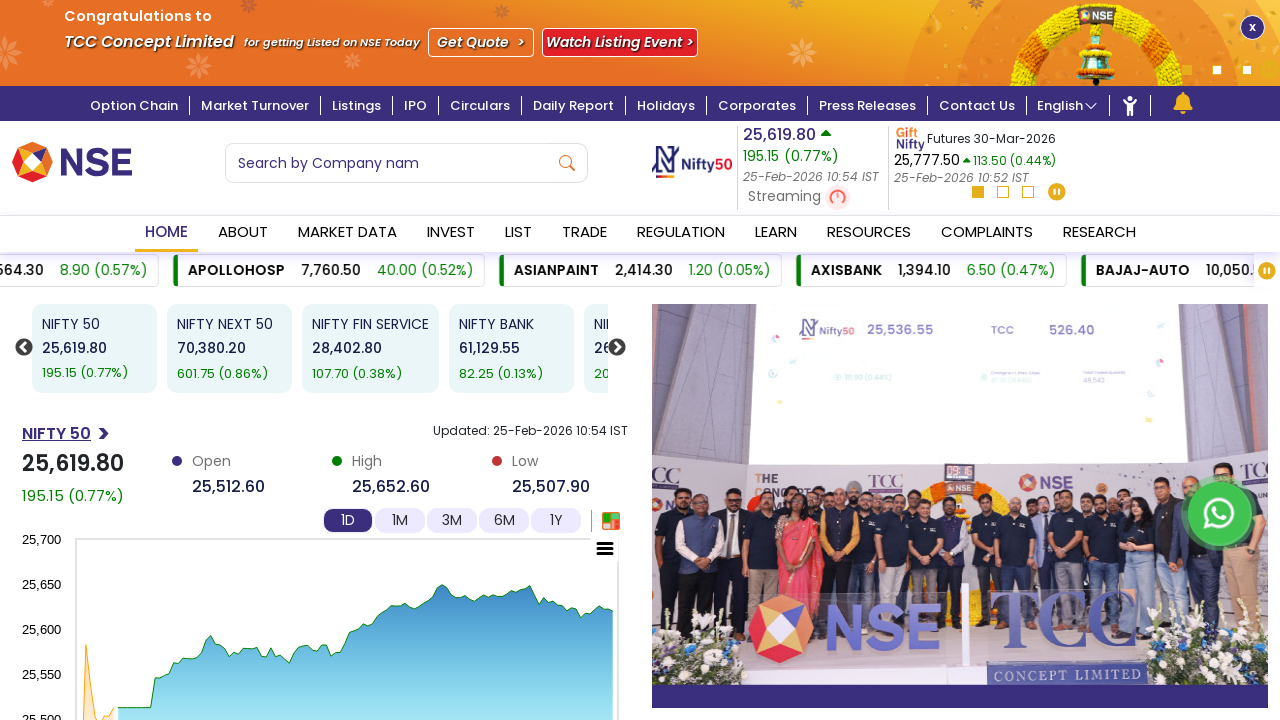

Navigated to NSE India website
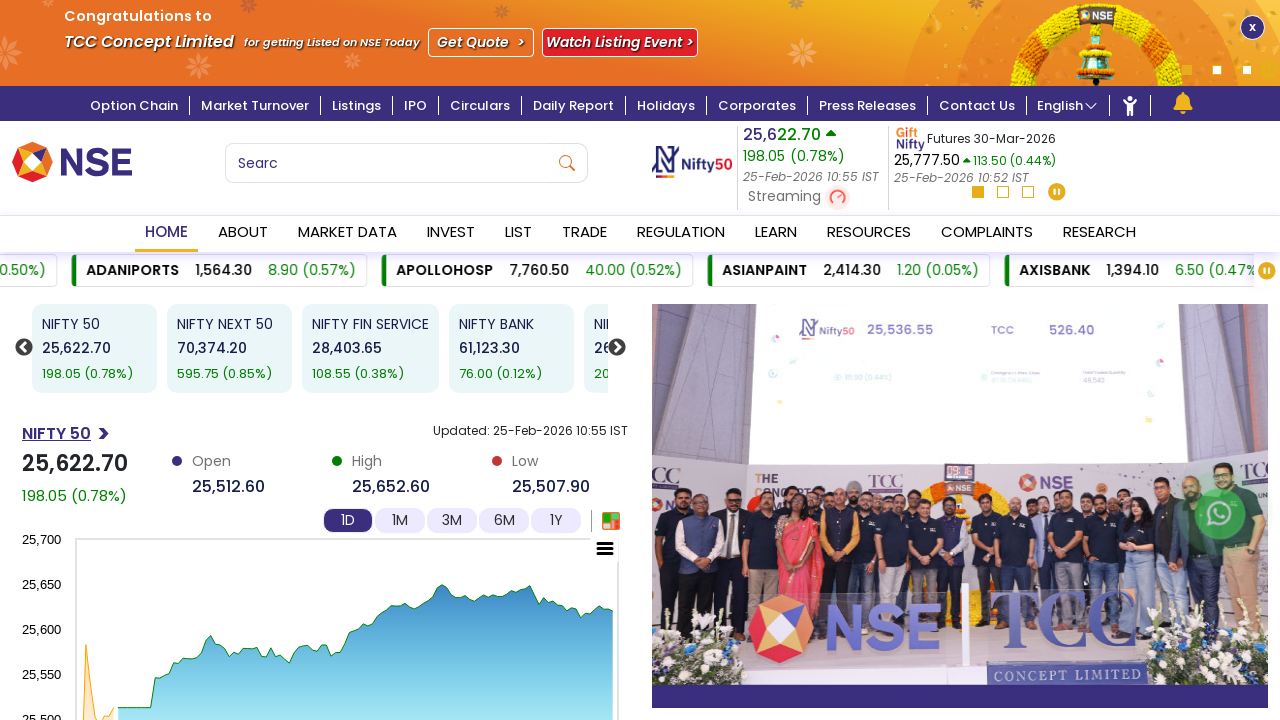

Hovered over MARKET DATA menu at (347, 234) on text=MARKET DATA >> nth=0
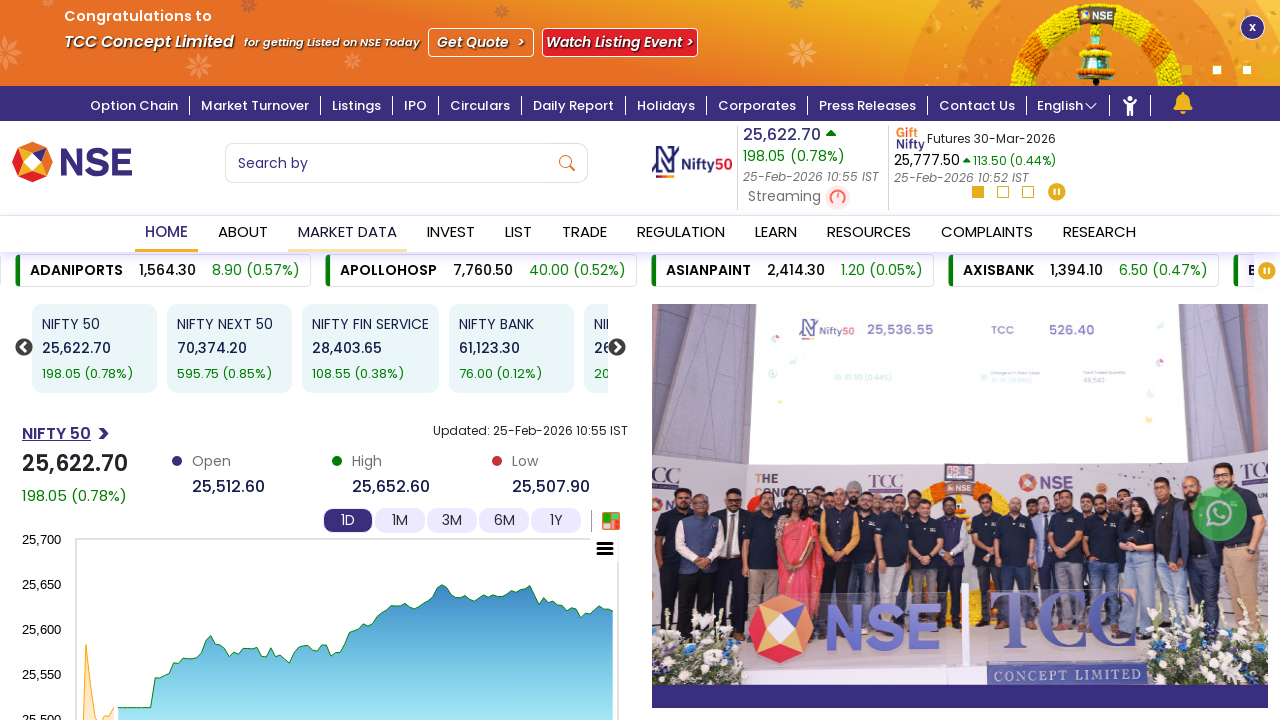

Clicked on Pre-Open Market link at (176, 346) on text=Pre-Open Market
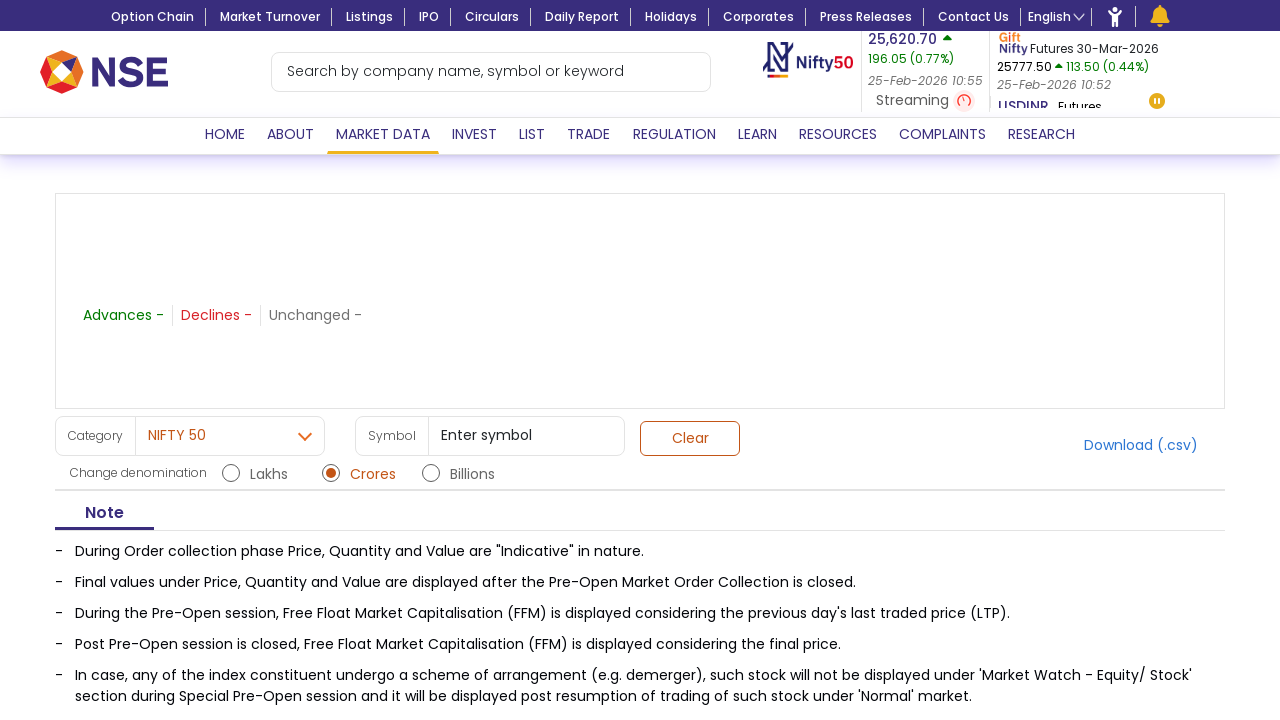

Page loaded successfully (networkidle state reached)
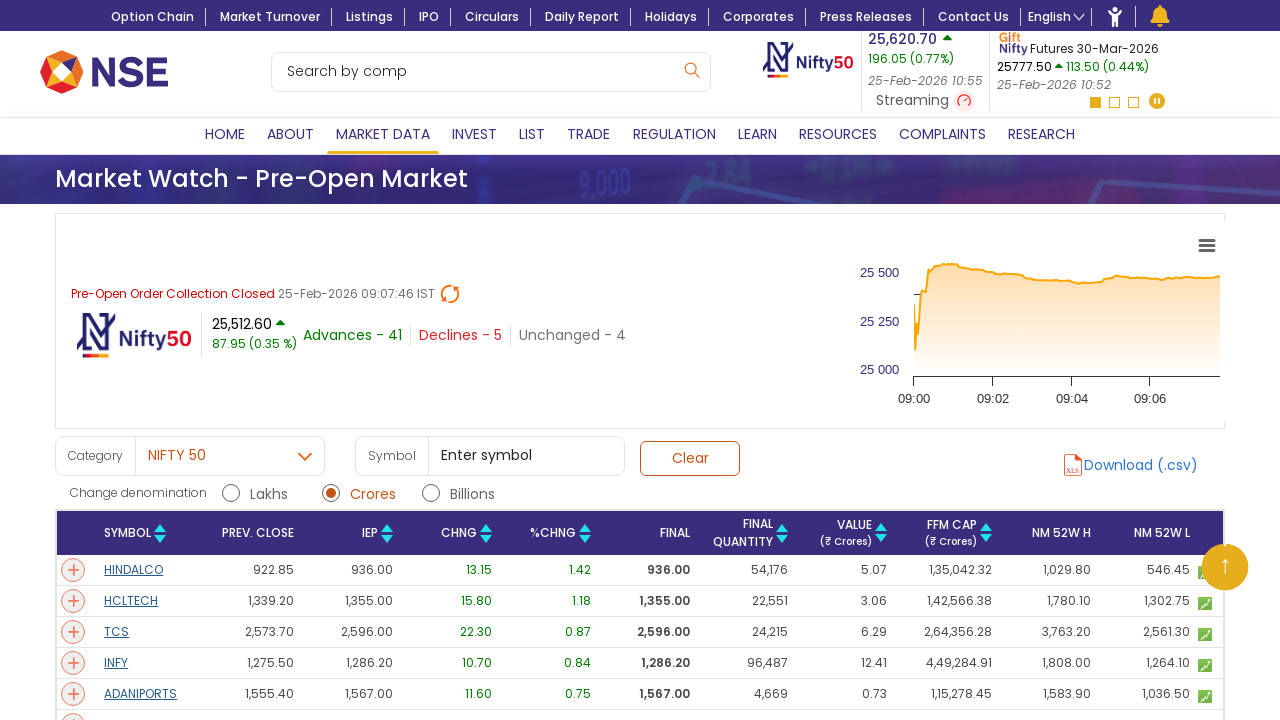

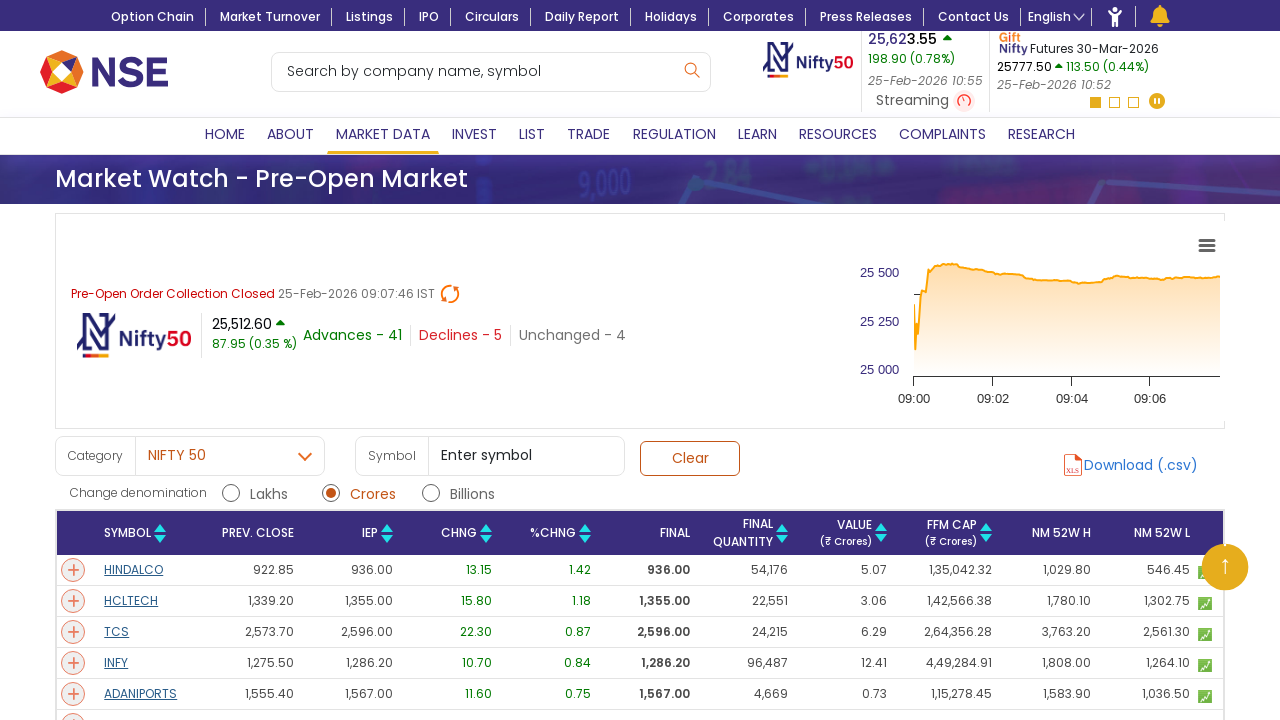